Tests the Dynamic Loading page by navigating to it, clicking on Example 1 (hidden element), clicking the start button, and waiting for "Hello World!" text to appear dynamically.

Starting URL: https://the-internet.herokuapp.com/

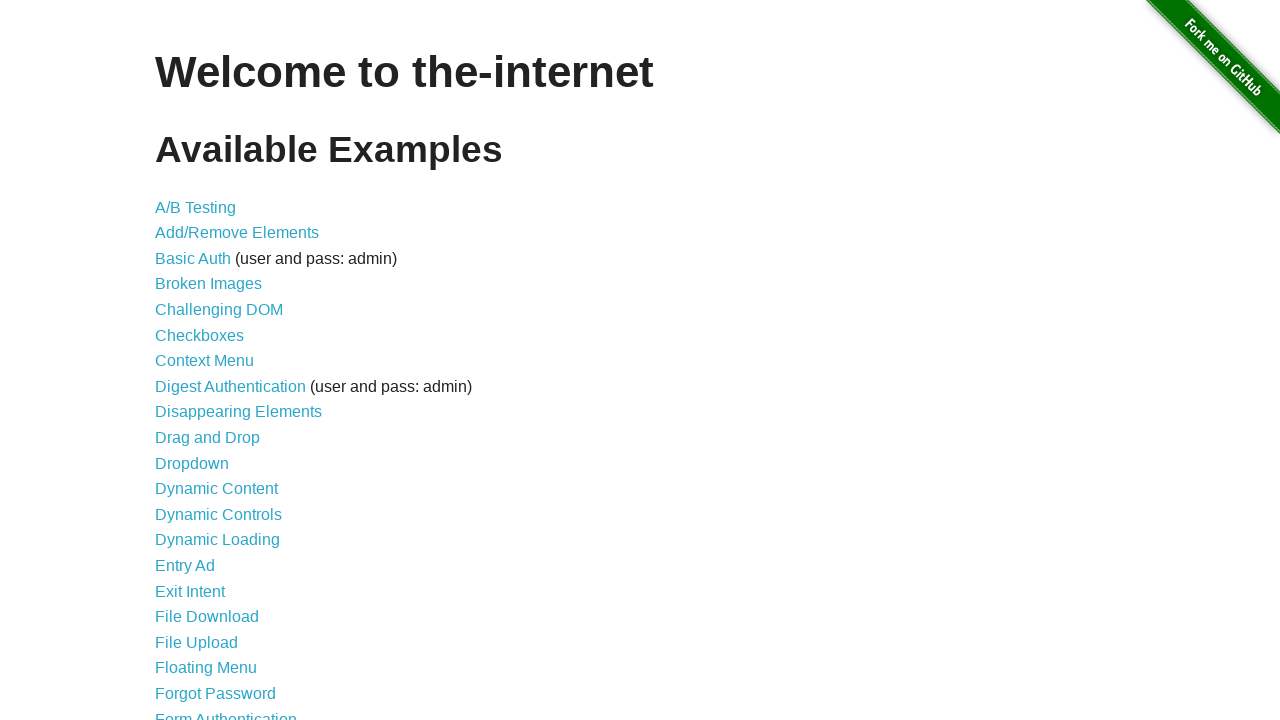

Clicked on Dynamic Loading link at (218, 540) on a[href='/dynamic_loading']
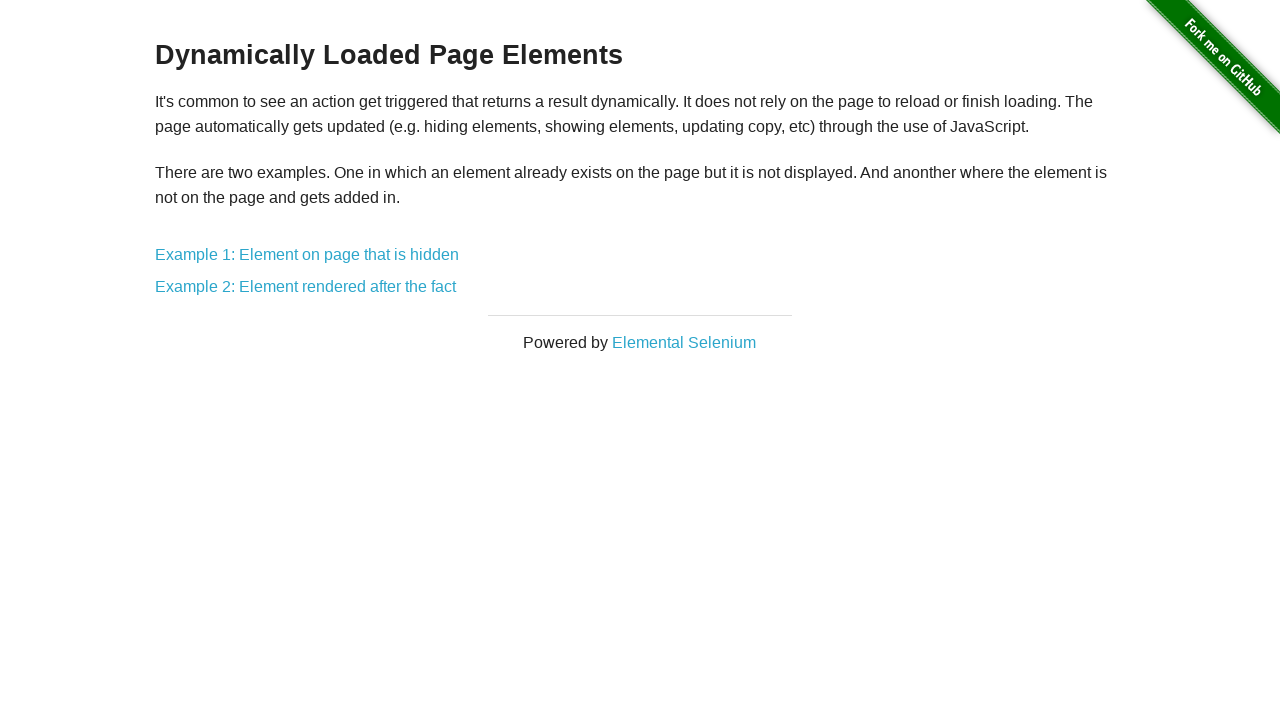

Example 1 link became visible
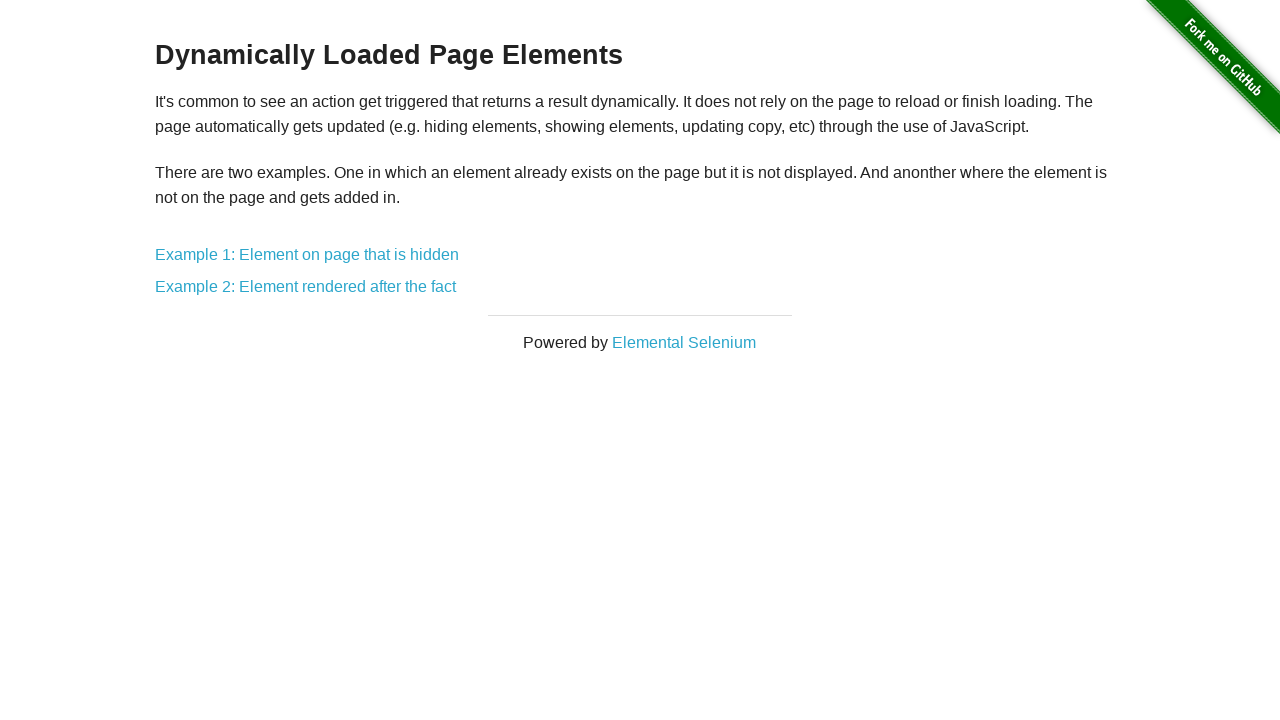

Example 2 link became visible
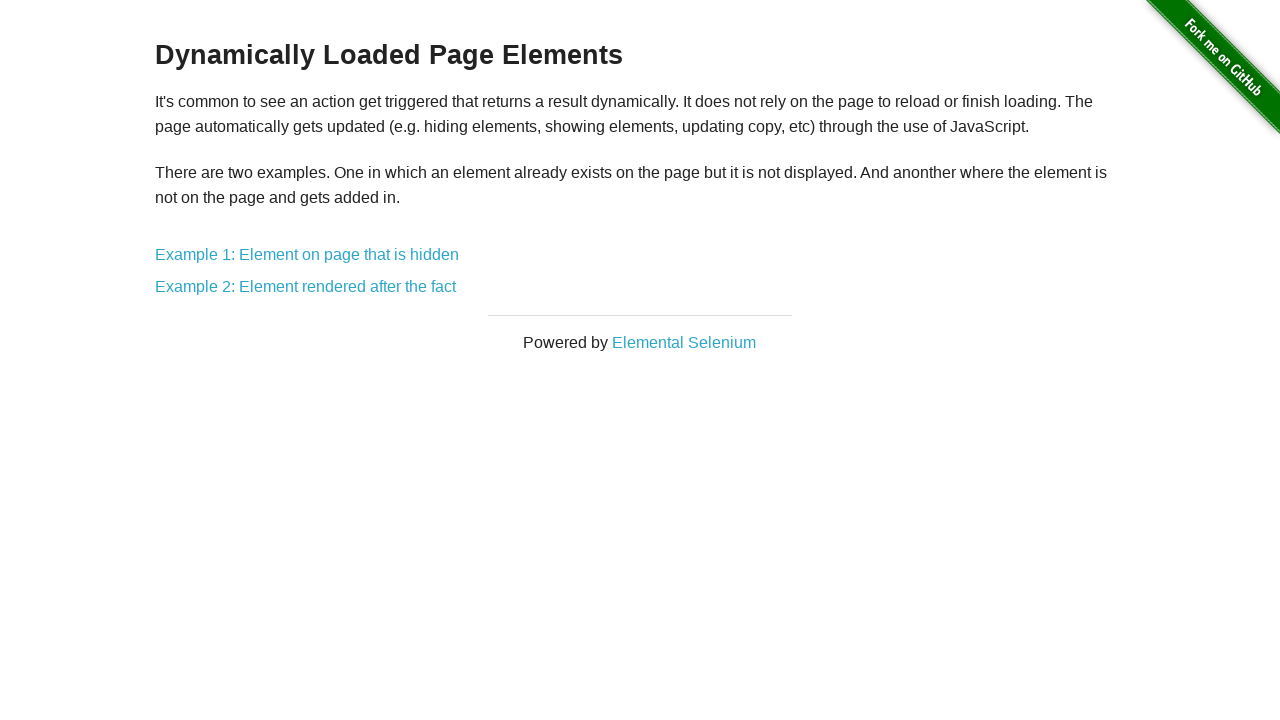

Clicked on Example 1: Element on page that is hidden at (307, 255) on a[href='/dynamic_loading/1']
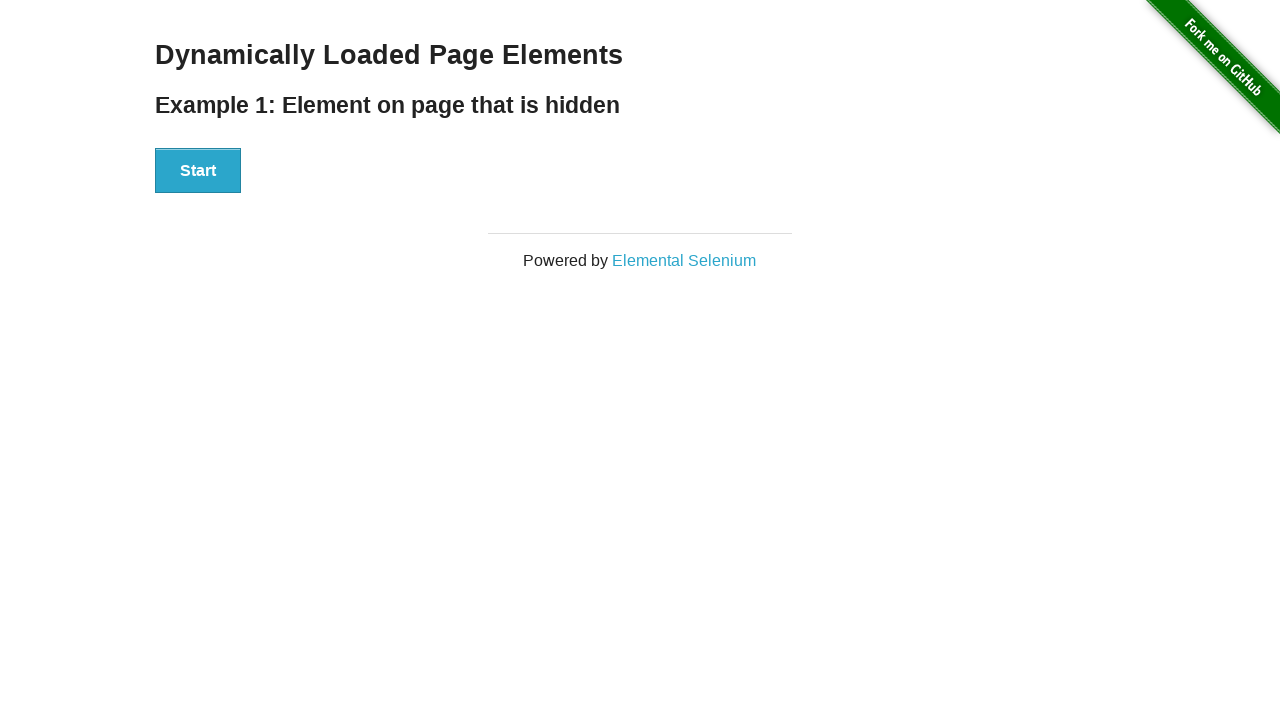

Page heading loaded
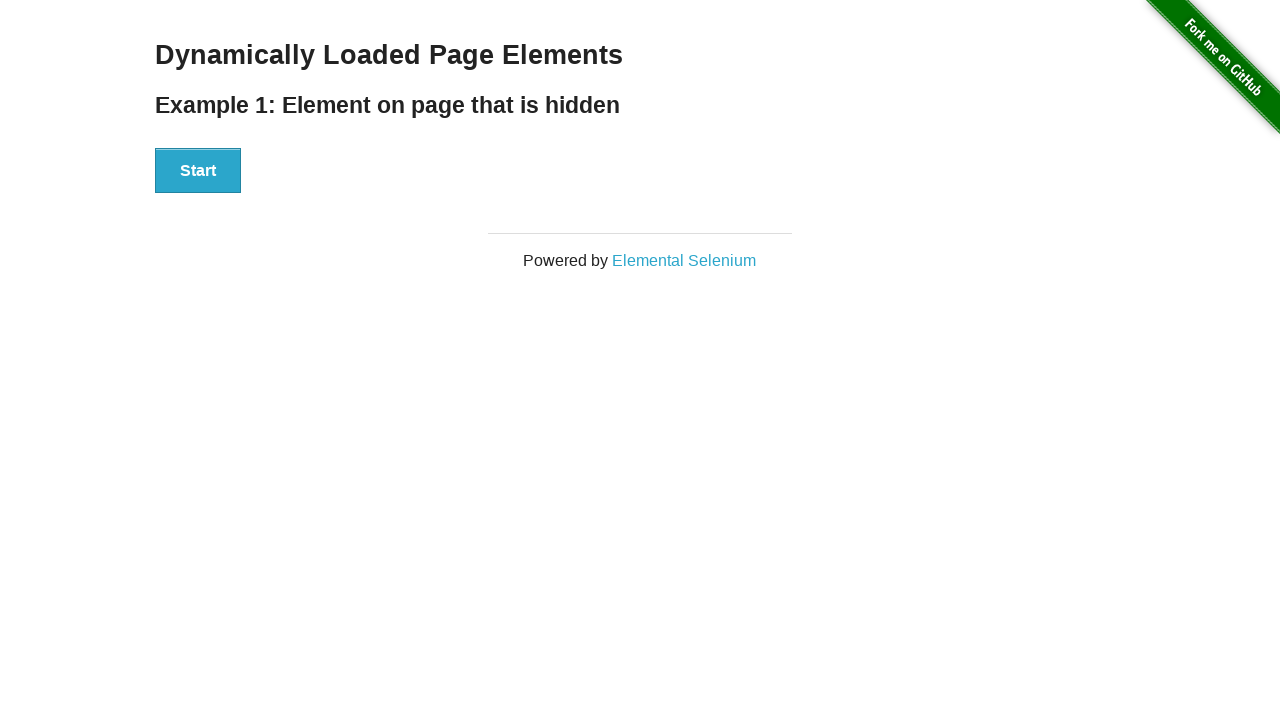

Clicked the Start button at (198, 171) on div#start button
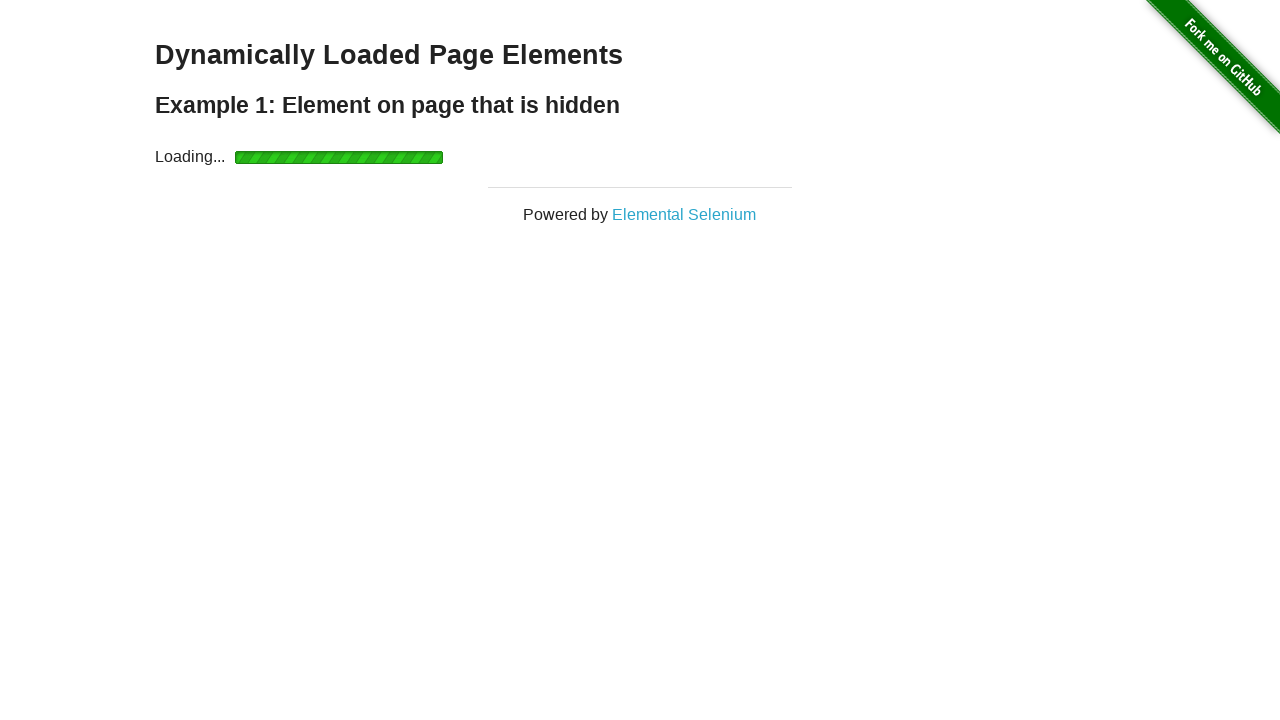

Finish element h4 appeared in the DOM
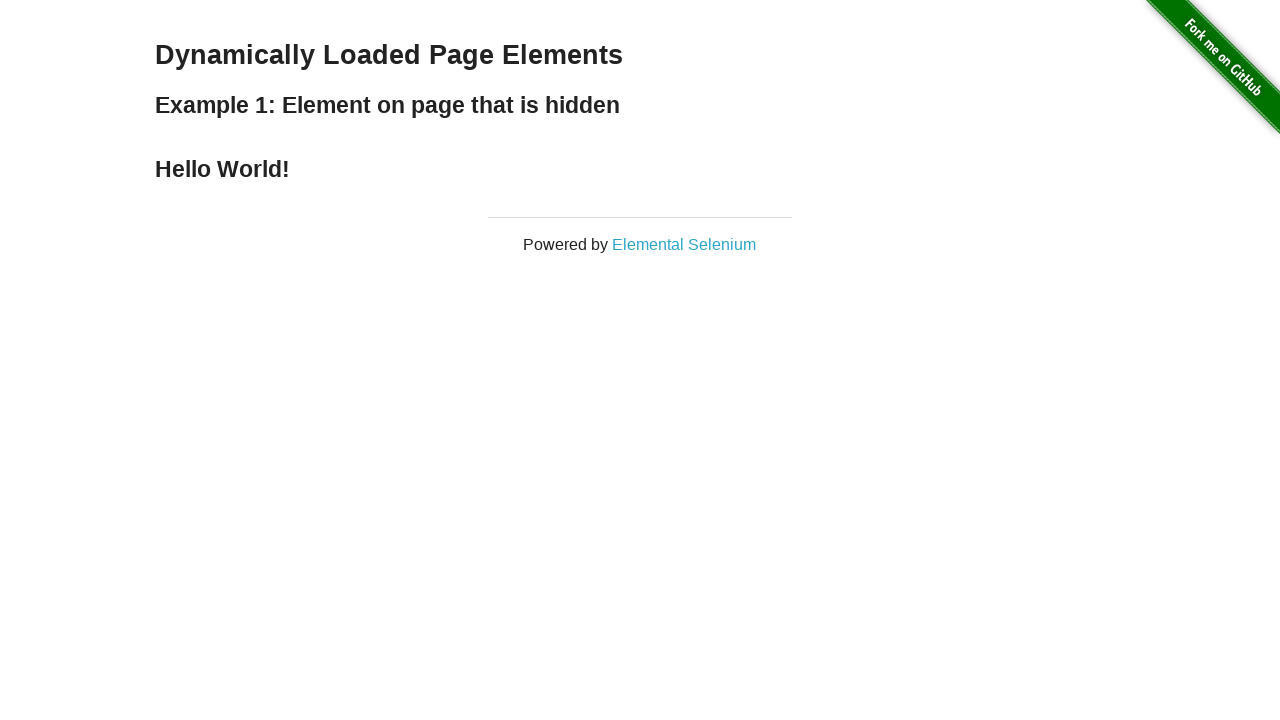

'Hello World!' text appeared dynamically in h4 element
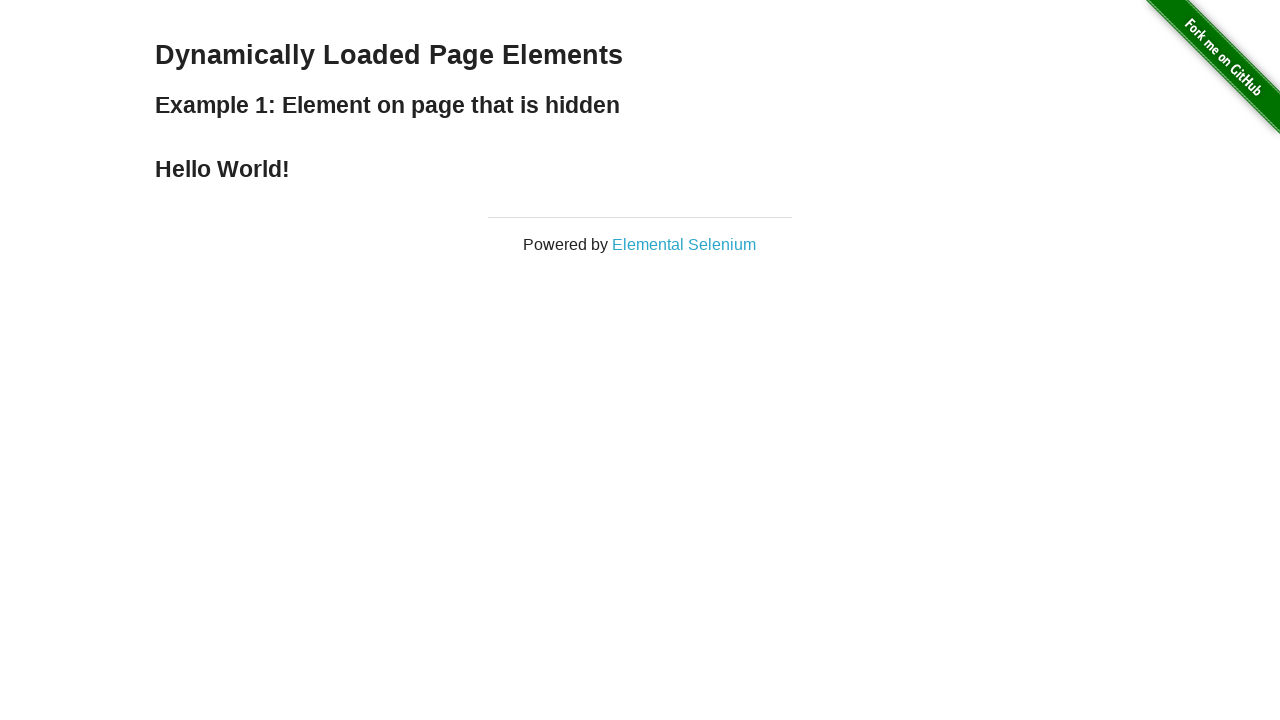

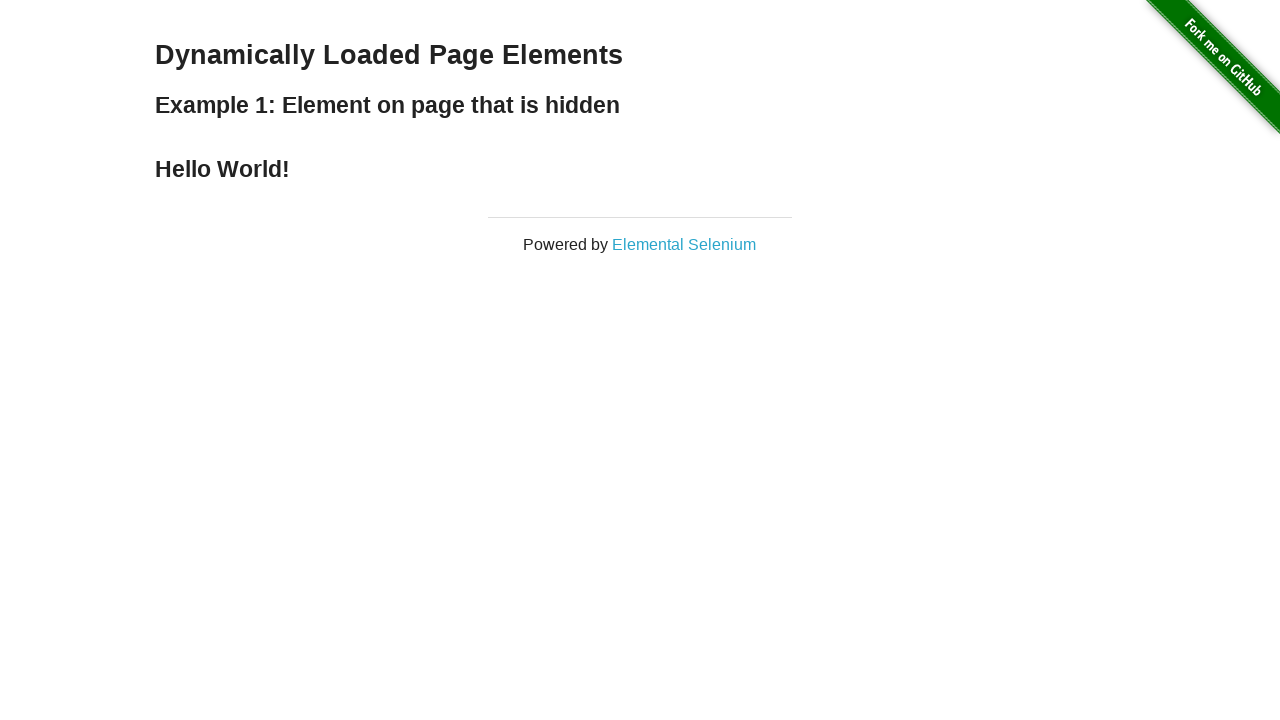